Tests that hovering over Catalog menu and clicking on "Laundry Washers" submenu navigates to the Laundry Washers category page.

Starting URL: http://intershop5.skillbox.ru/

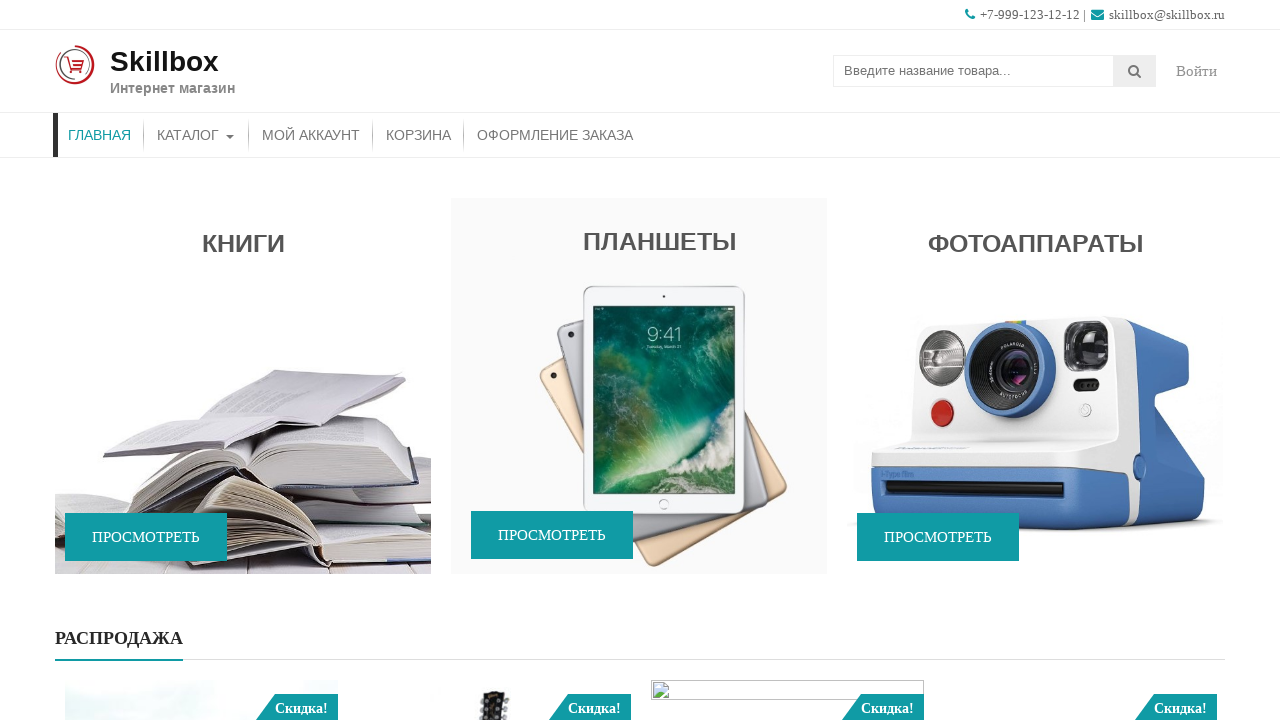

Hovered over Catalog menu to reveal submenu at (196, 135) on xpath=//*[contains(@class, 'store-menu')]//*[.='Каталог']
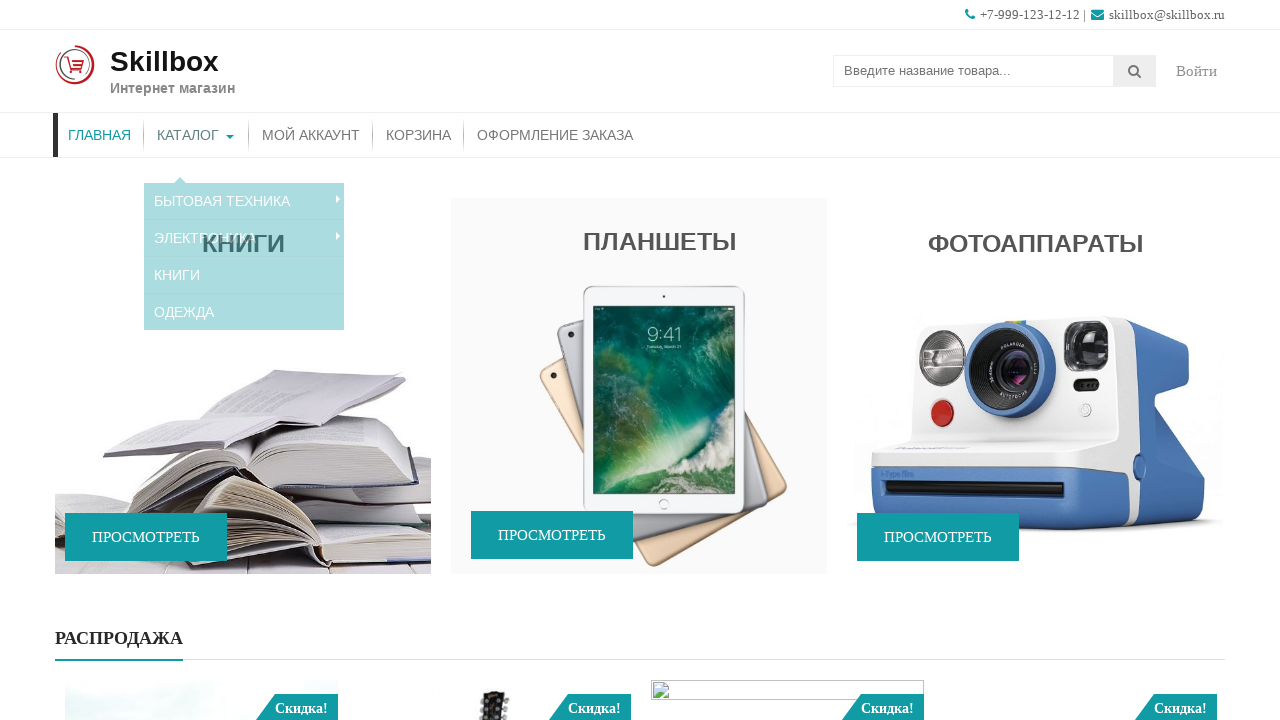

Hovered over Appliances to reveal nested submenu at (244, 187) on xpath=//*[contains(@class, 'sub-menu')]//*[.='Бытовая техника']
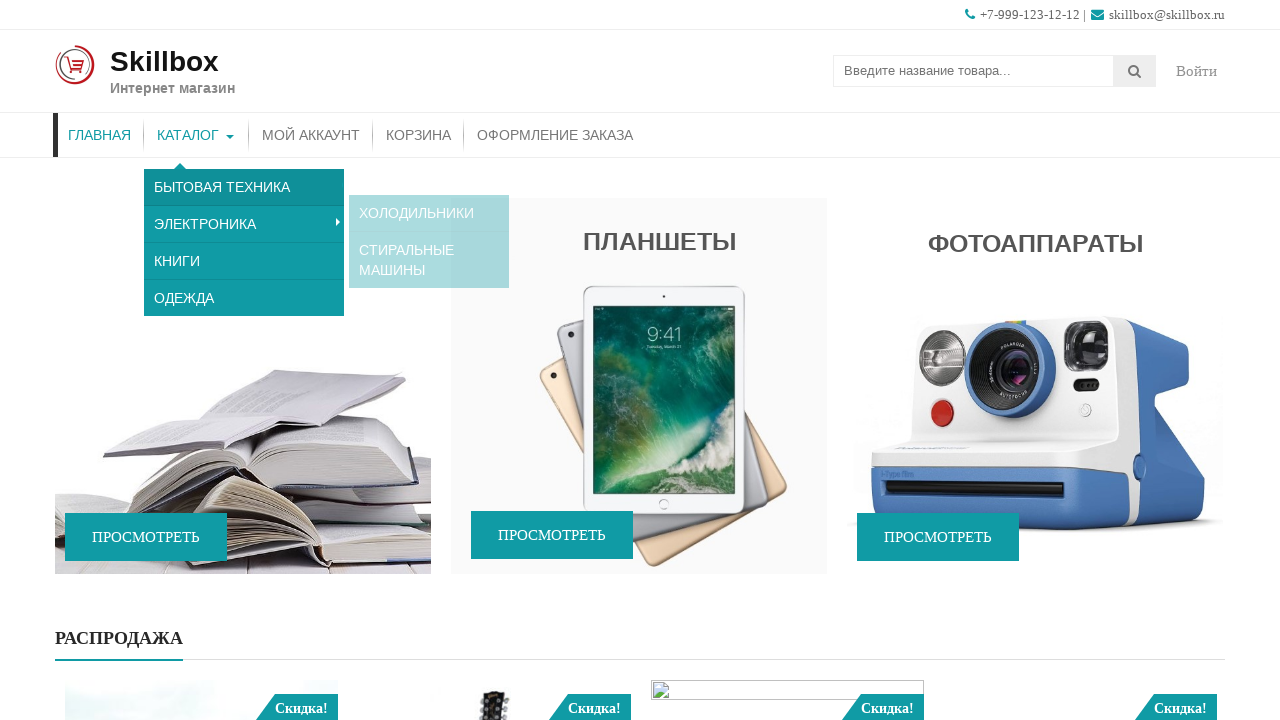

Clicked on Laundry Washers submenu at (429, 234) on xpath=//*[contains(@class, 'sub-menu')]//a[.='Стиральные машины']
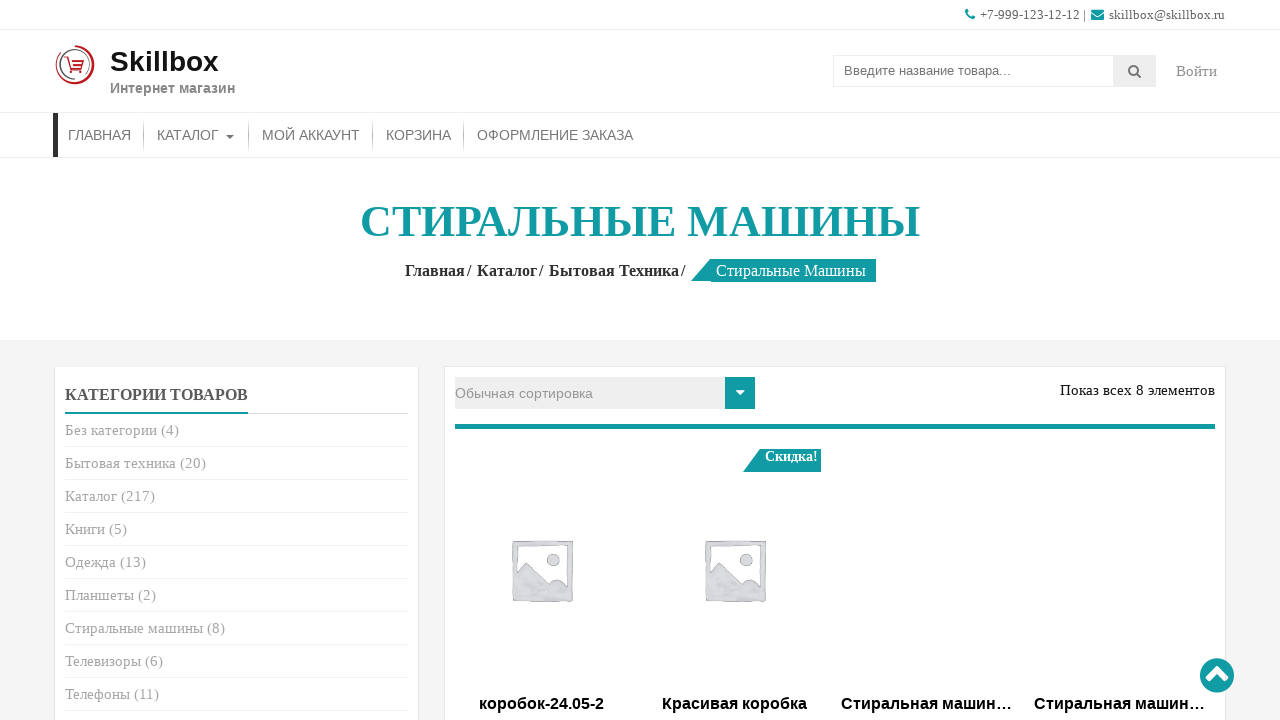

Verified Laundry Washers category page title is displayed
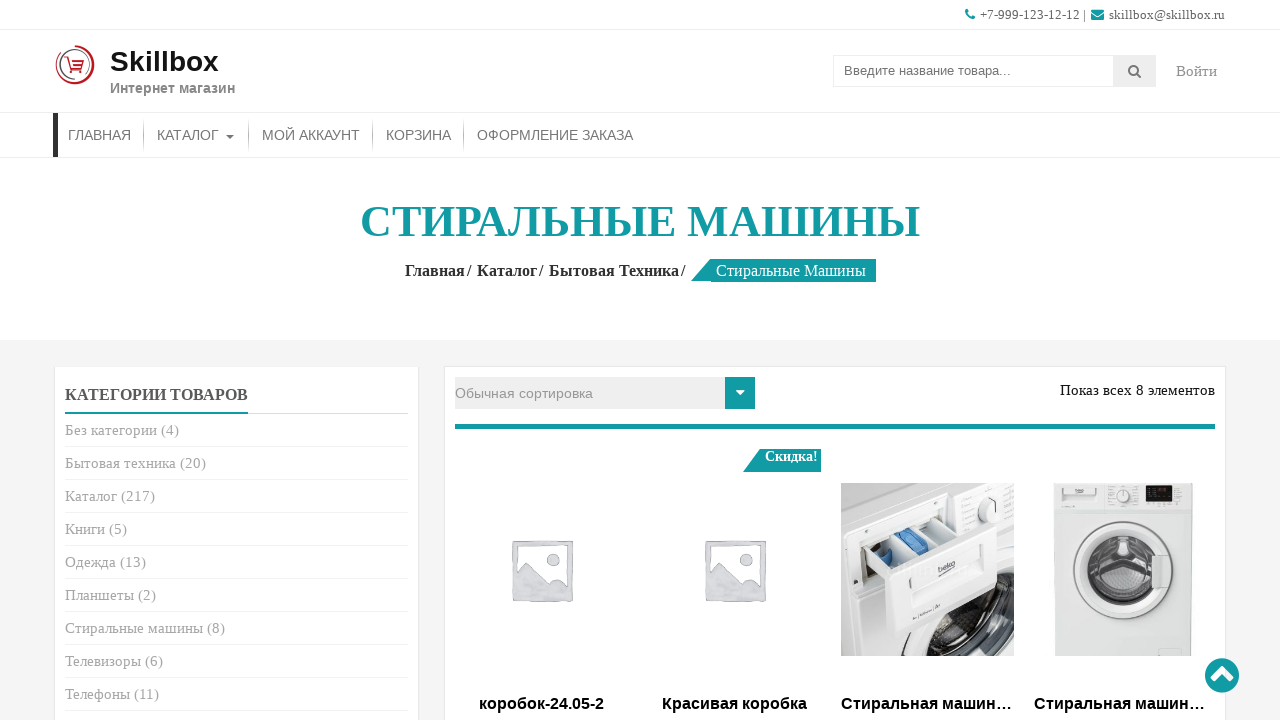

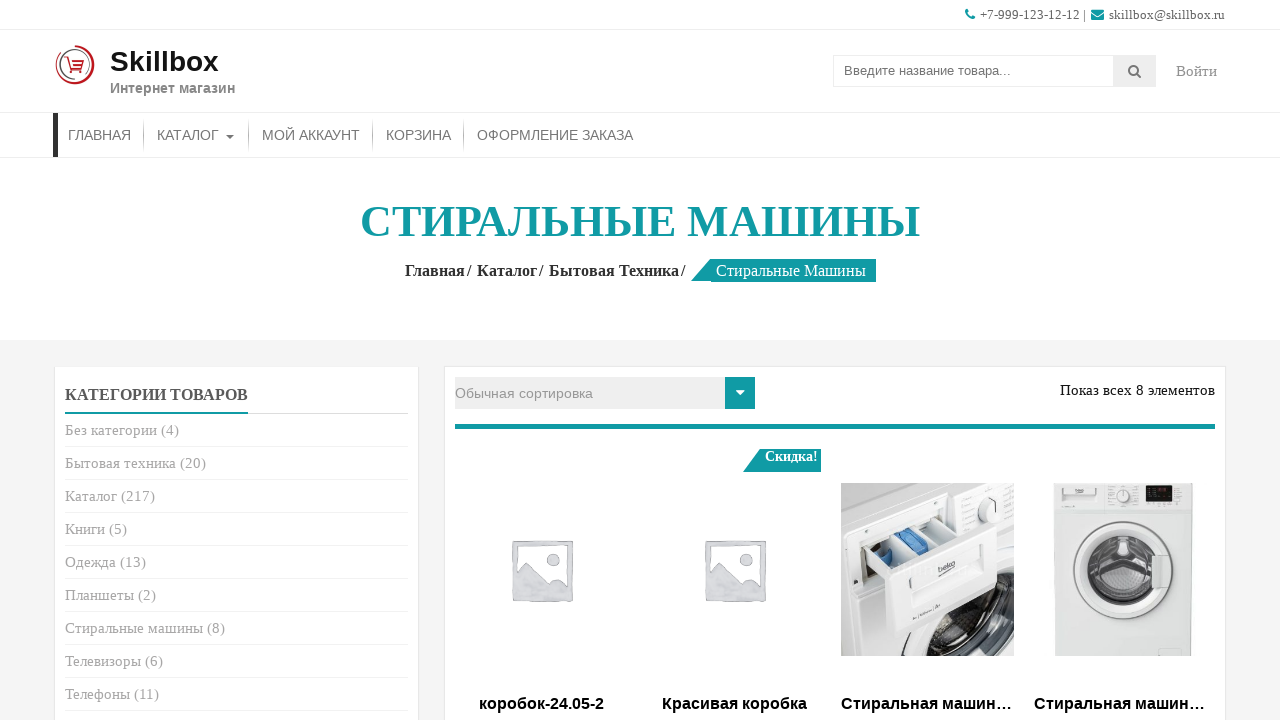